Tests drag and drop functionality on the jQuery UI demo page by switching to an iframe and dragging an element onto a drop target

Starting URL: http://jqueryui.com/droppable/

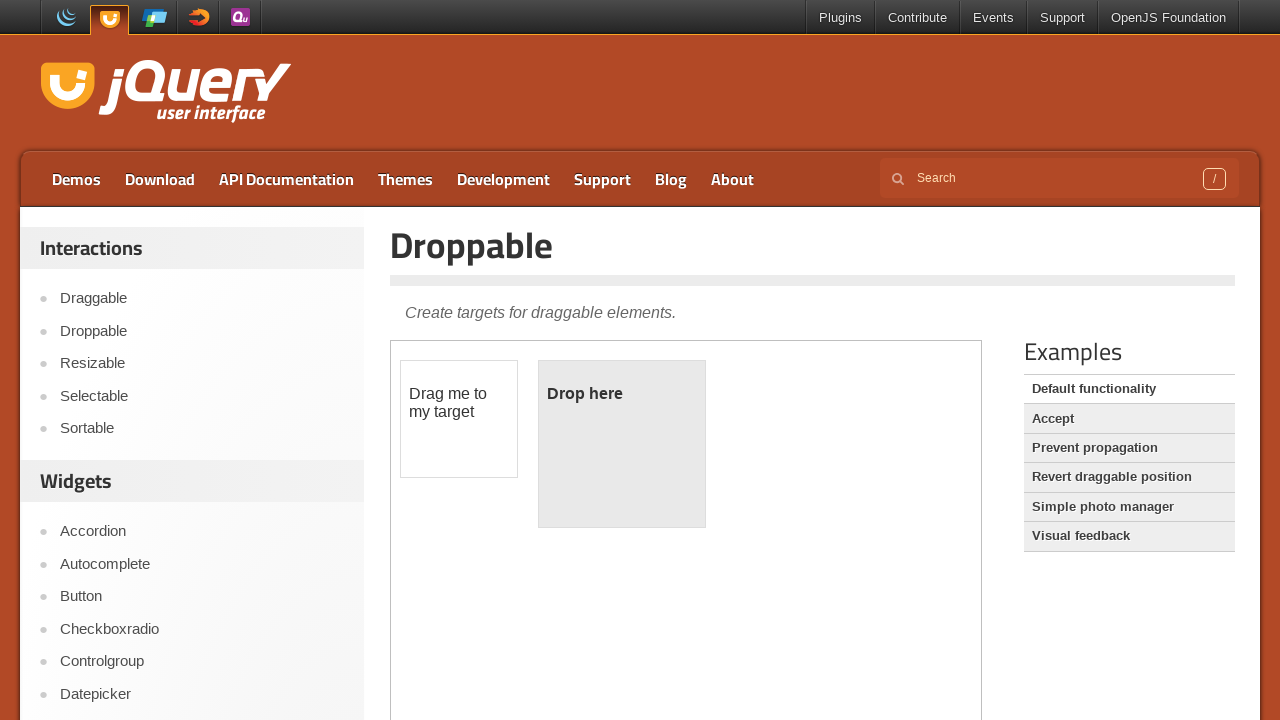

Located the demo iframe containing draggable elements
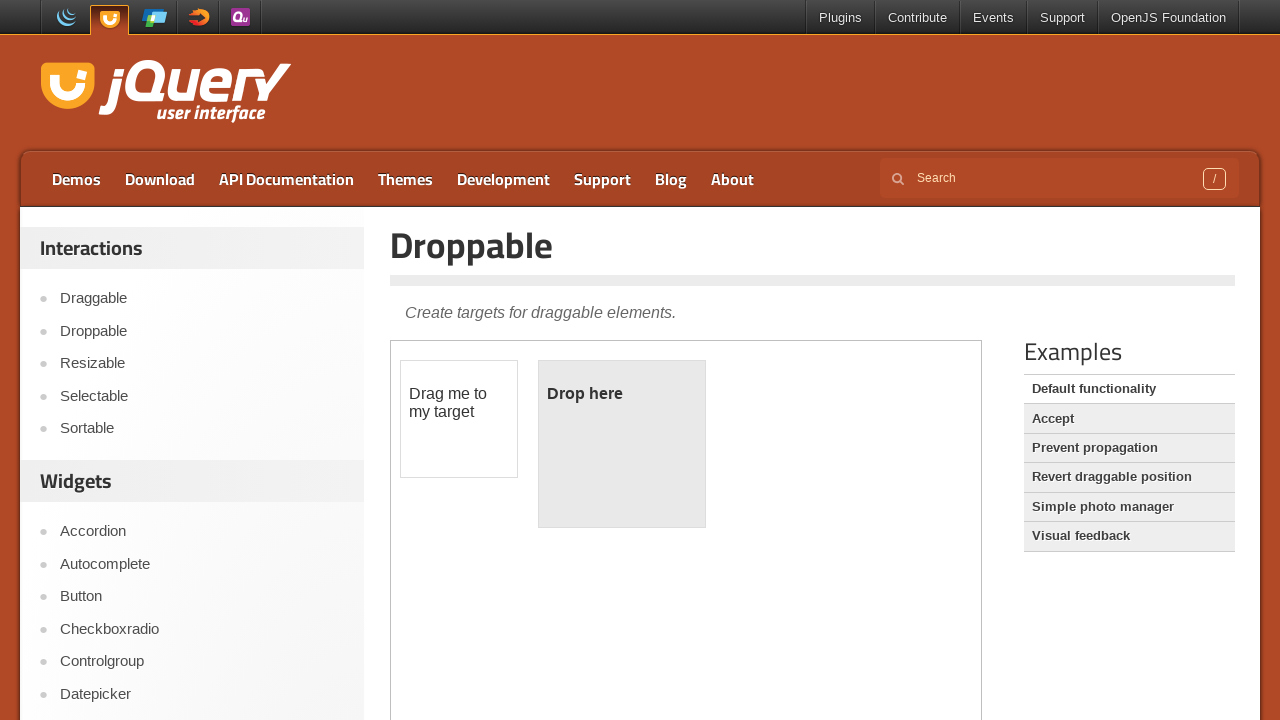

Located the draggable element (#draggable) within the iframe
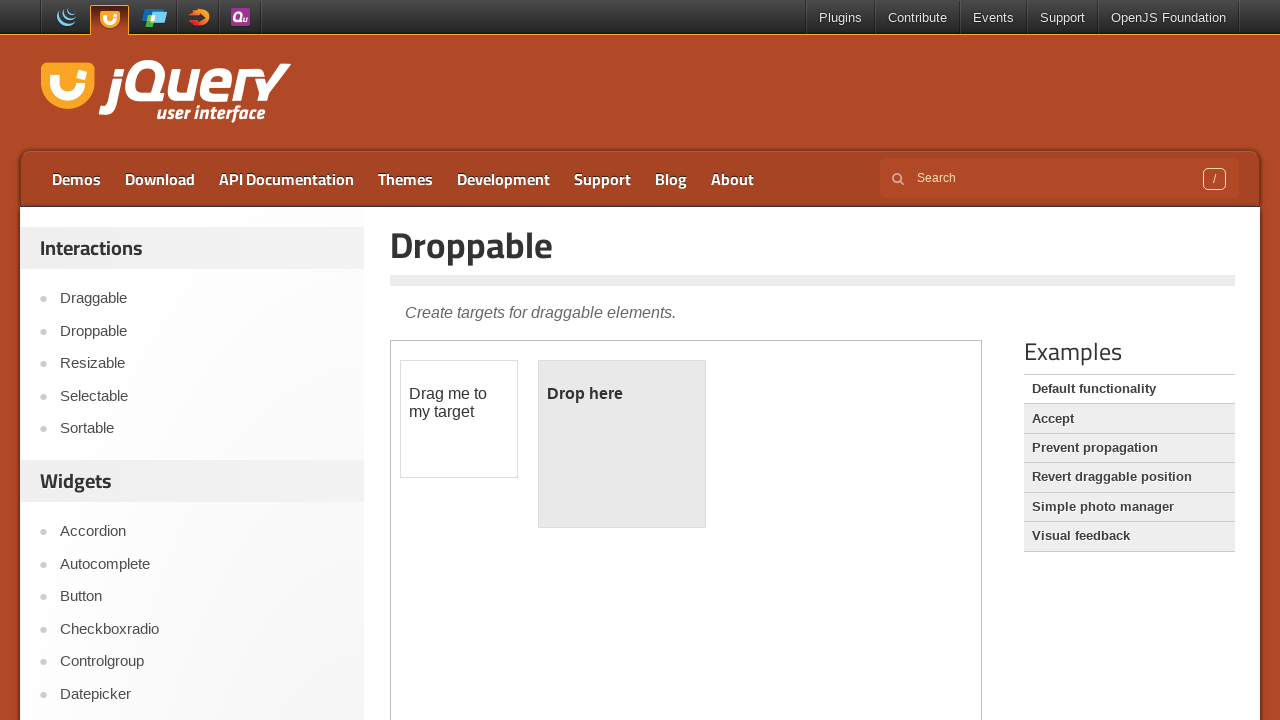

Located the droppable target element (#droppable) within the iframe
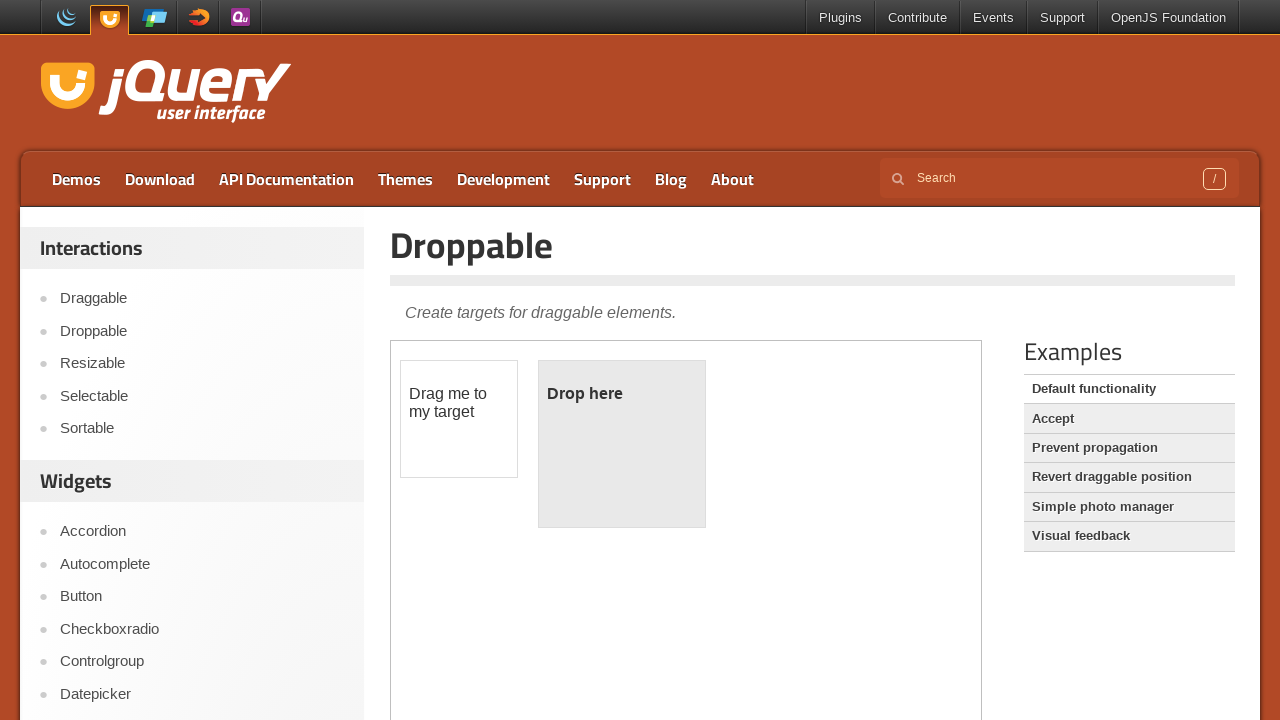

Dragged the draggable element onto the droppable target at (622, 444)
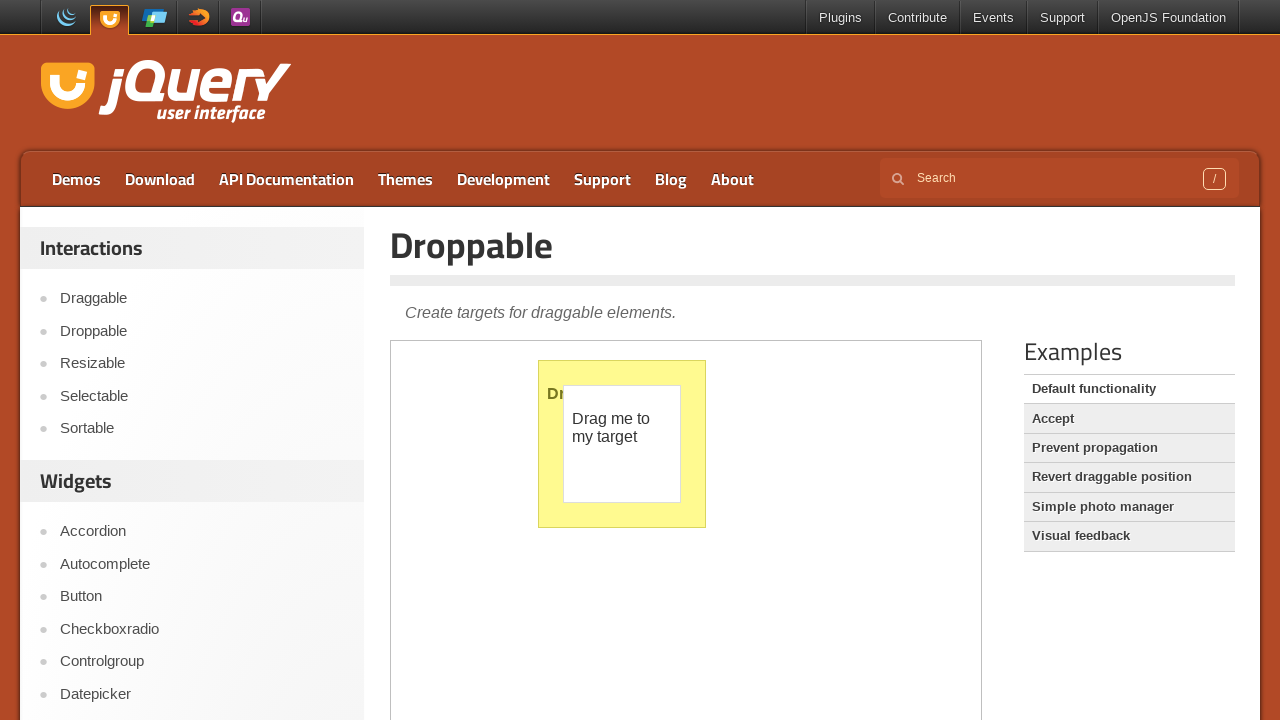

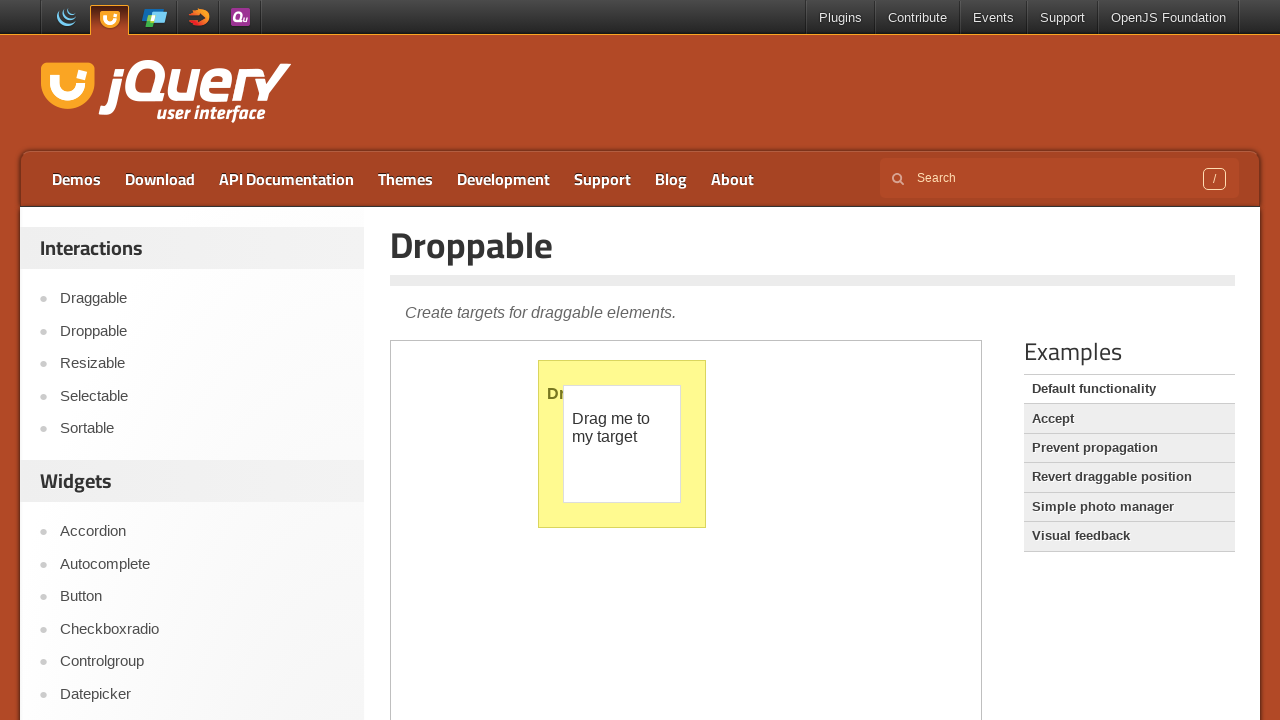